Tests filling out a practice form by entering personal information including first name, last name, email, and mobile number

Starting URL: https://demoqa.com/automation-practice-form

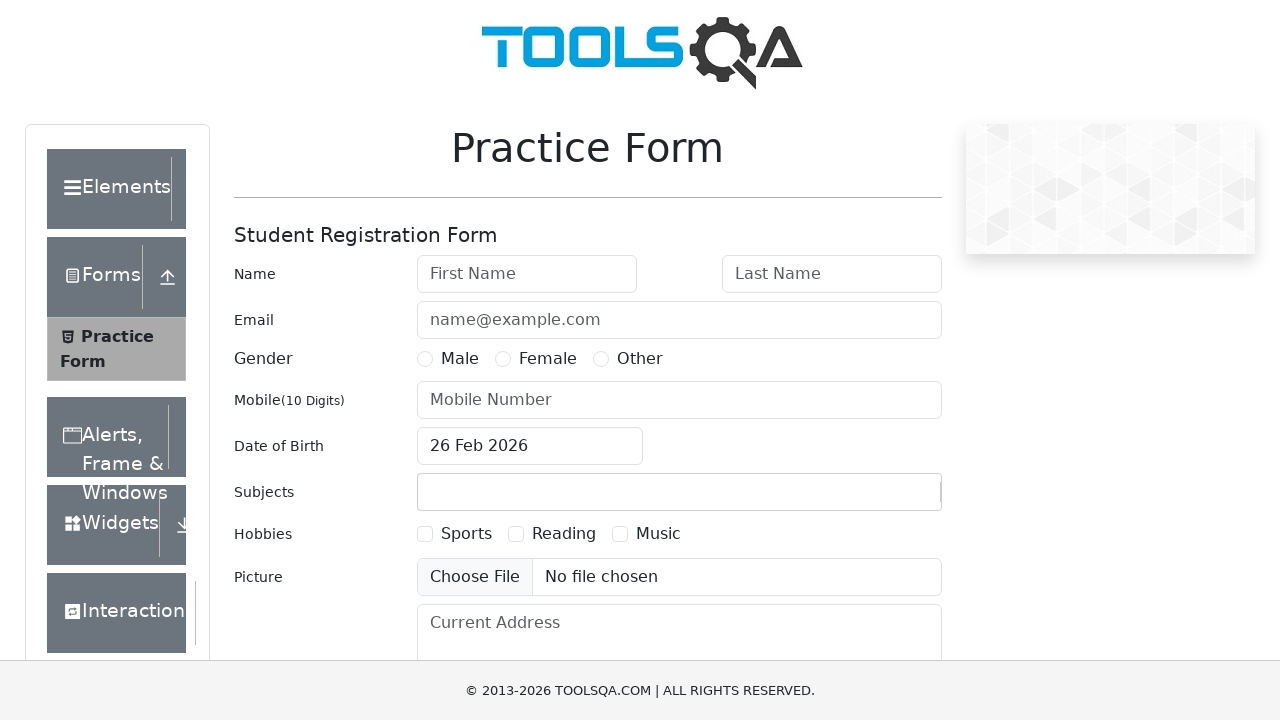

Filled first name field with 'Dinesh' on #firstName
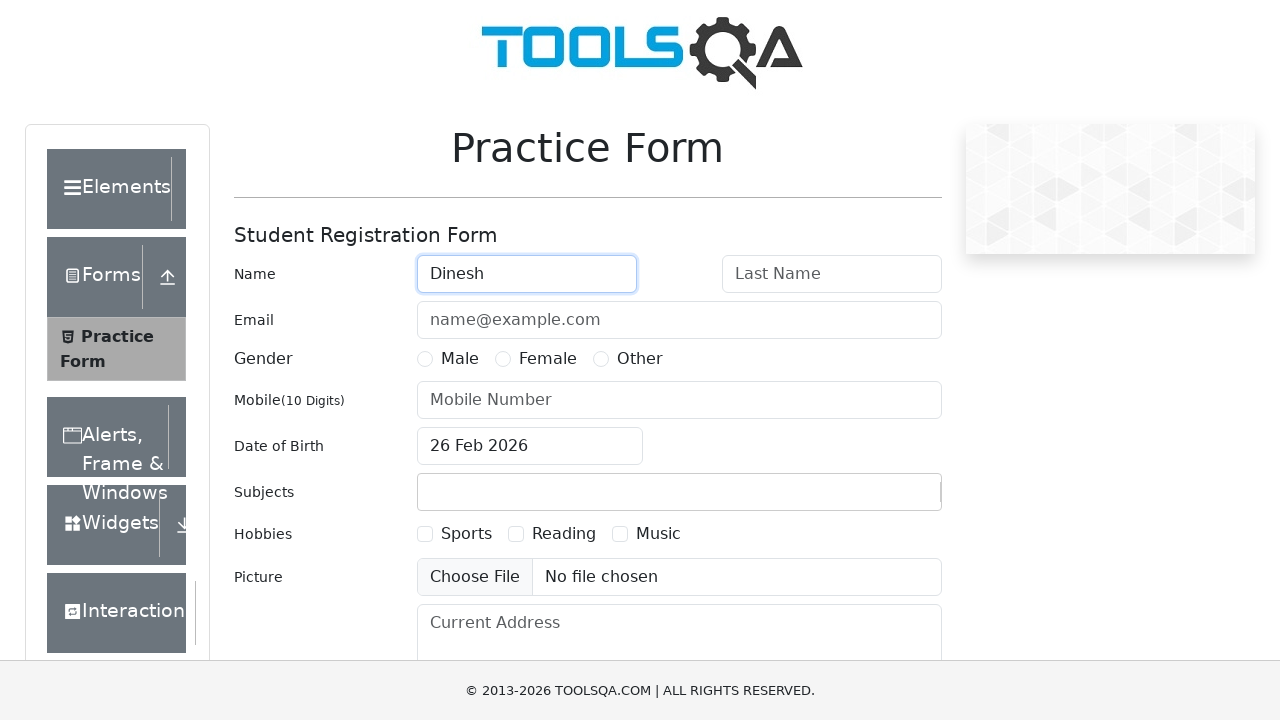

Filled last name field with 'Patil' on #lastName
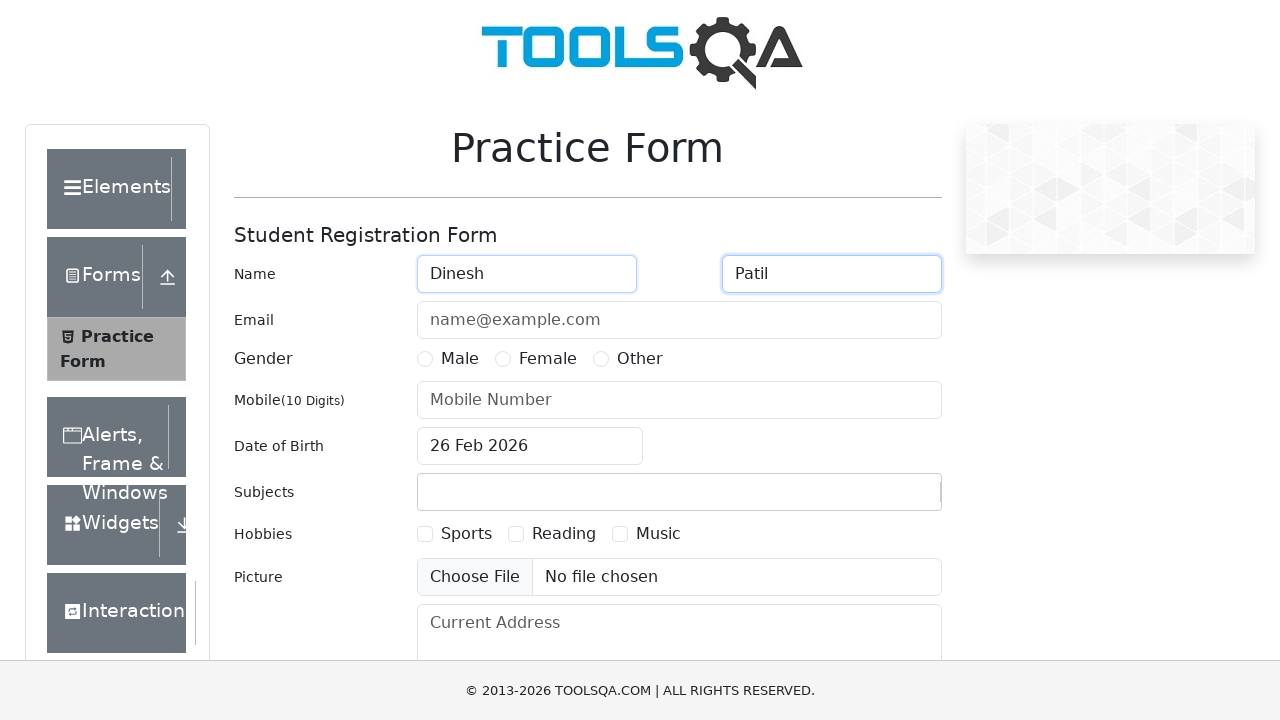

Filled email field with 'patildinesh@gmail.com' on #userEmail
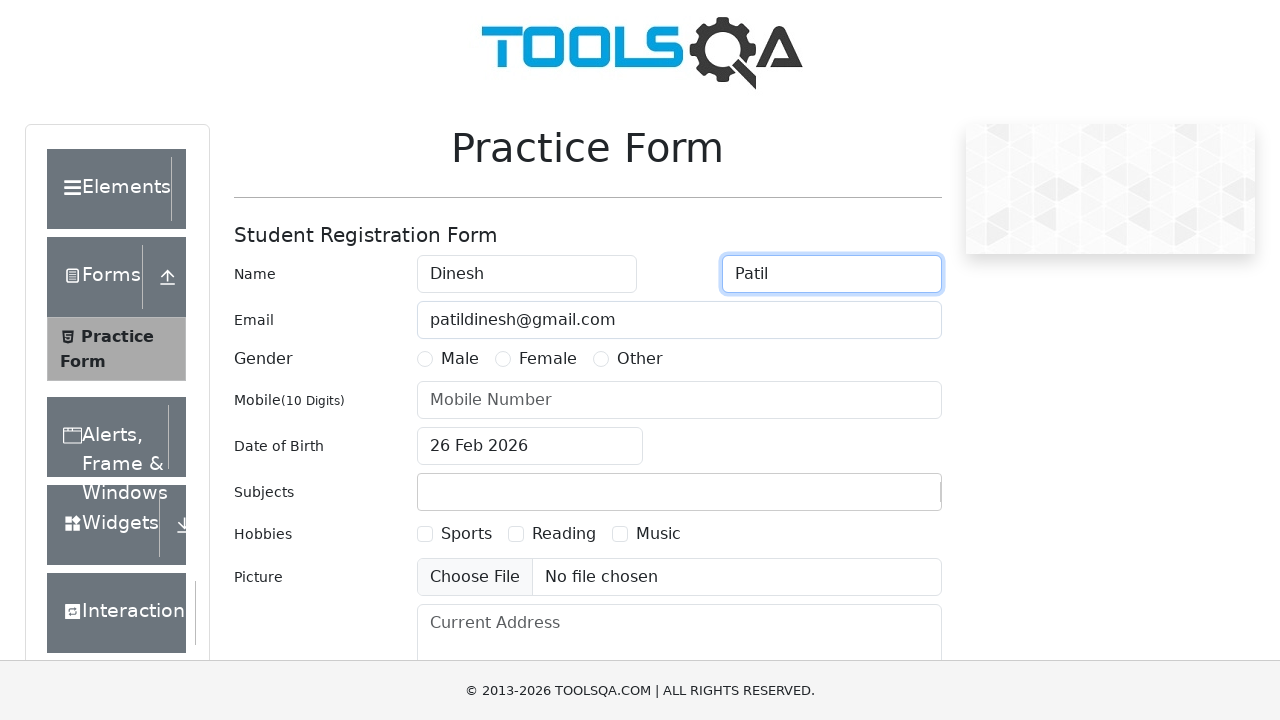

Filled mobile number field with '9033329315' on #userNumber
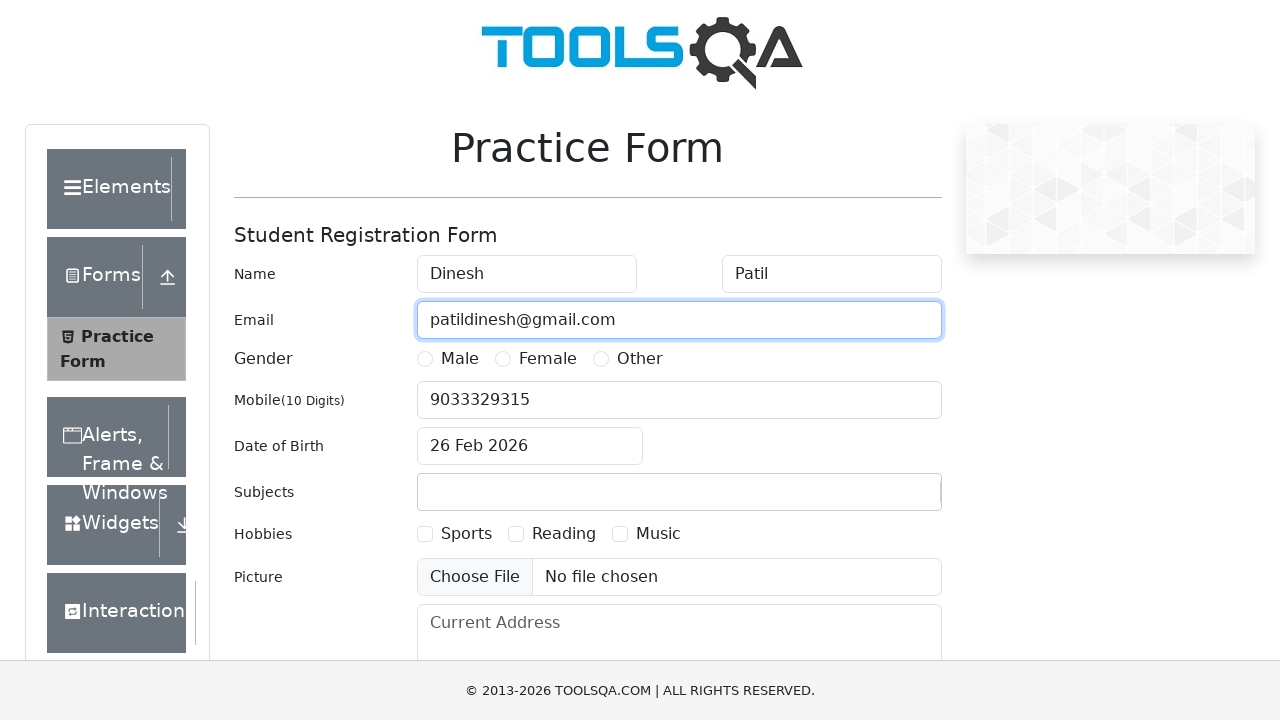

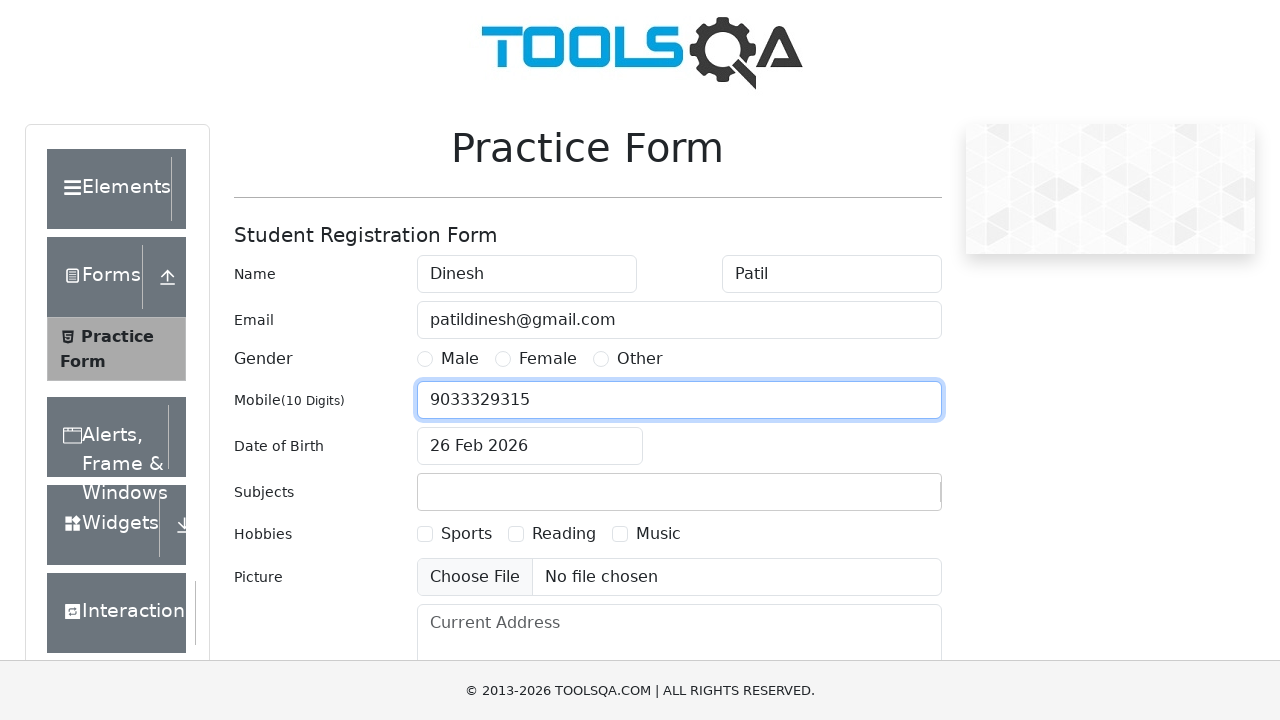